Tests the text box form by filling in full name, email, current address, and permanent address fields, then submitting the form and verifying the output is displayed.

Starting URL: https://demoqa.com/text-box

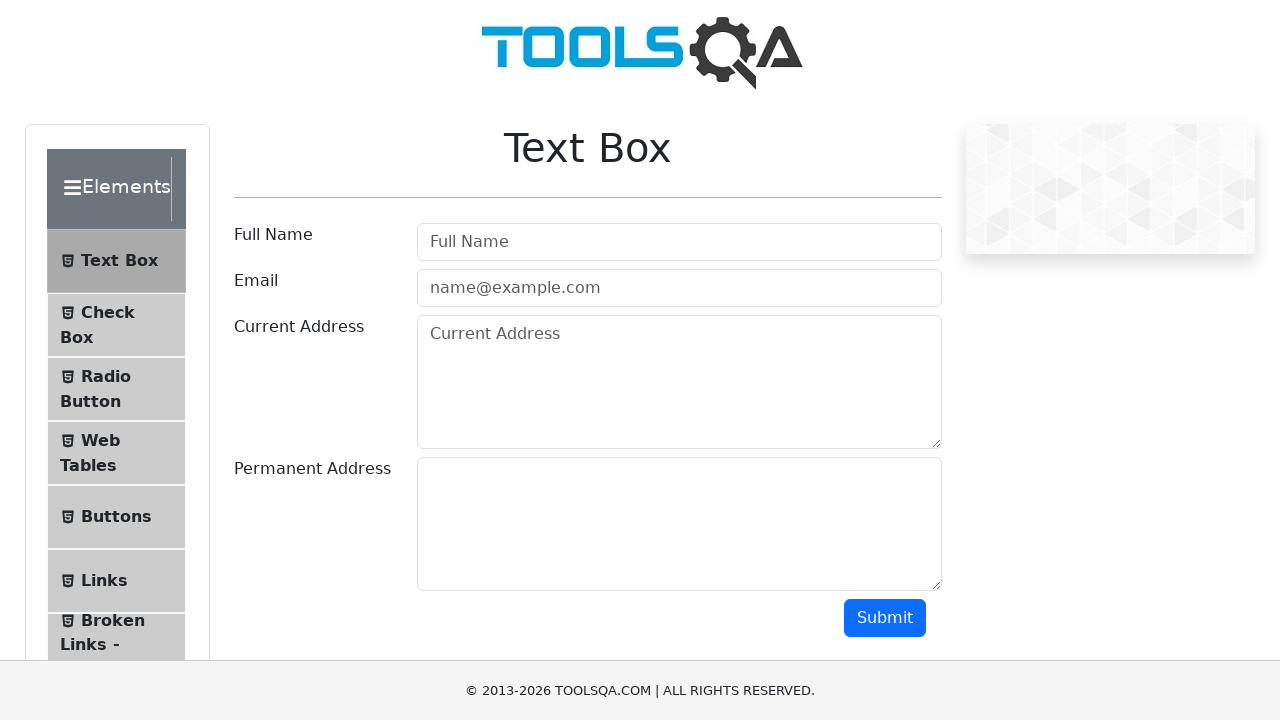

Filled full name field with 'Marcus Thompson' on #userName
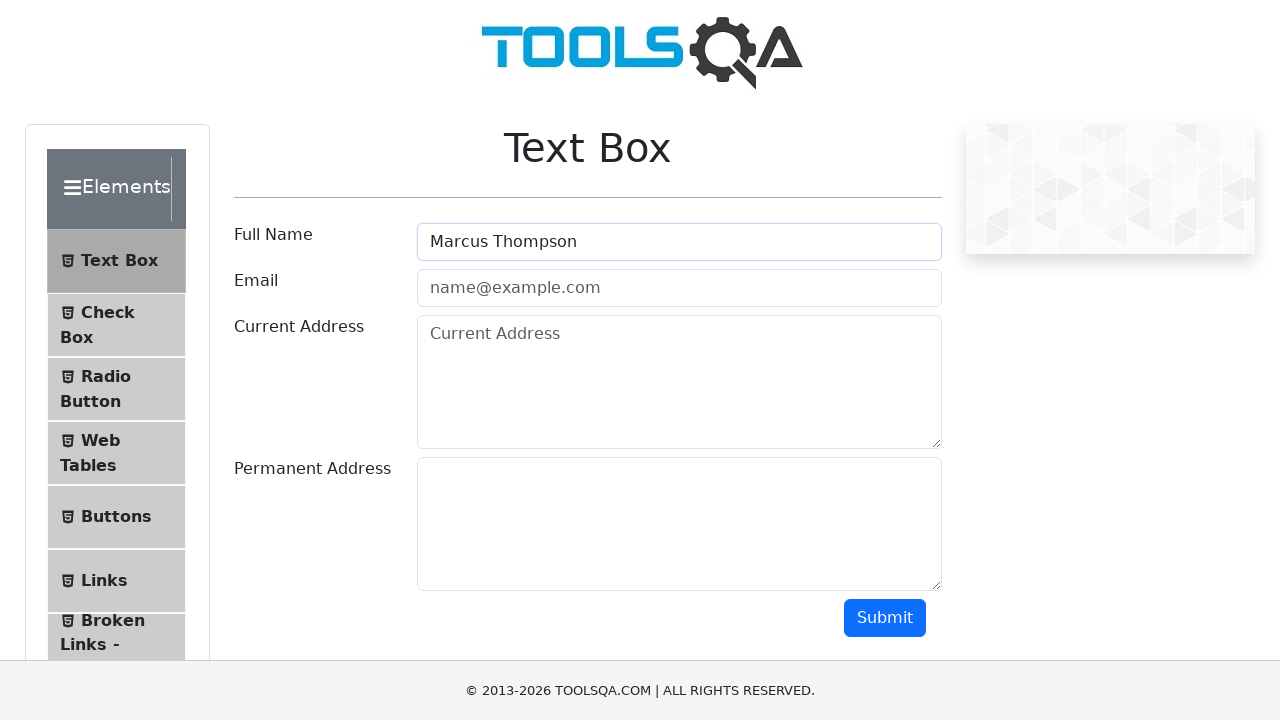

Filled email field with 'marcus.thompson@example.com' on #userEmail
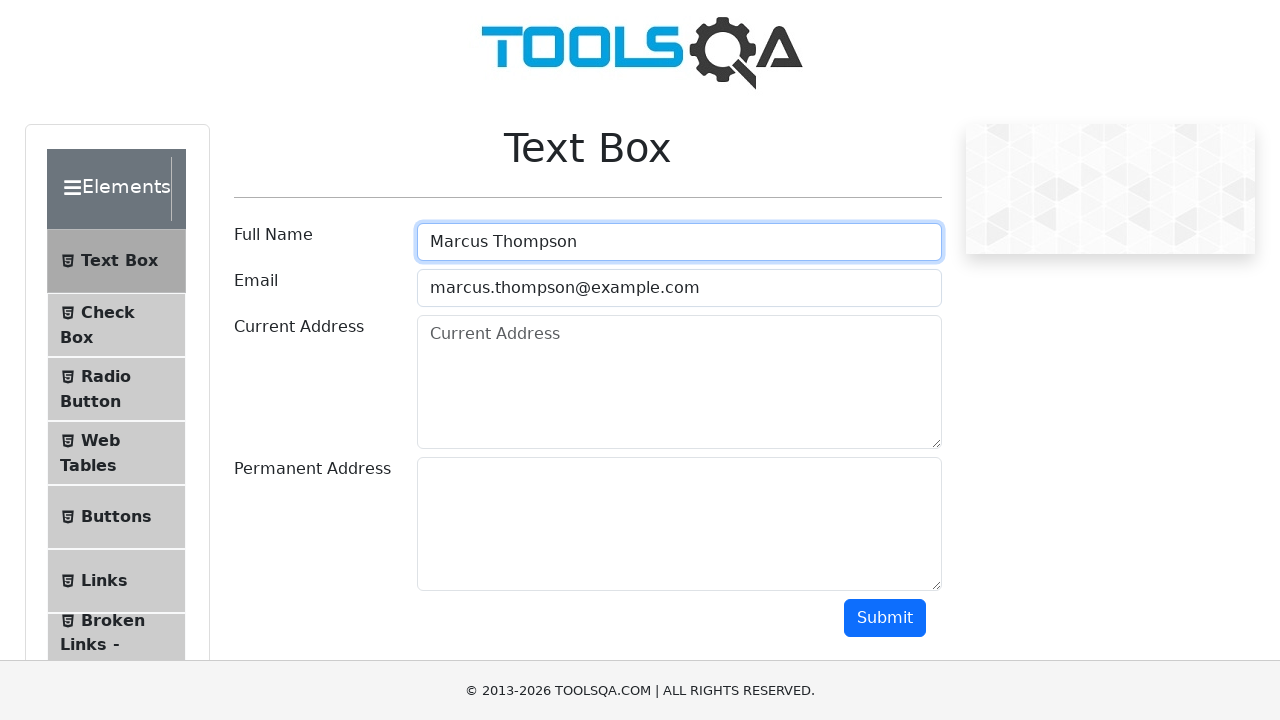

Filled current address field with '789 Oak Boulevard, Suite 12' on #currentAddress
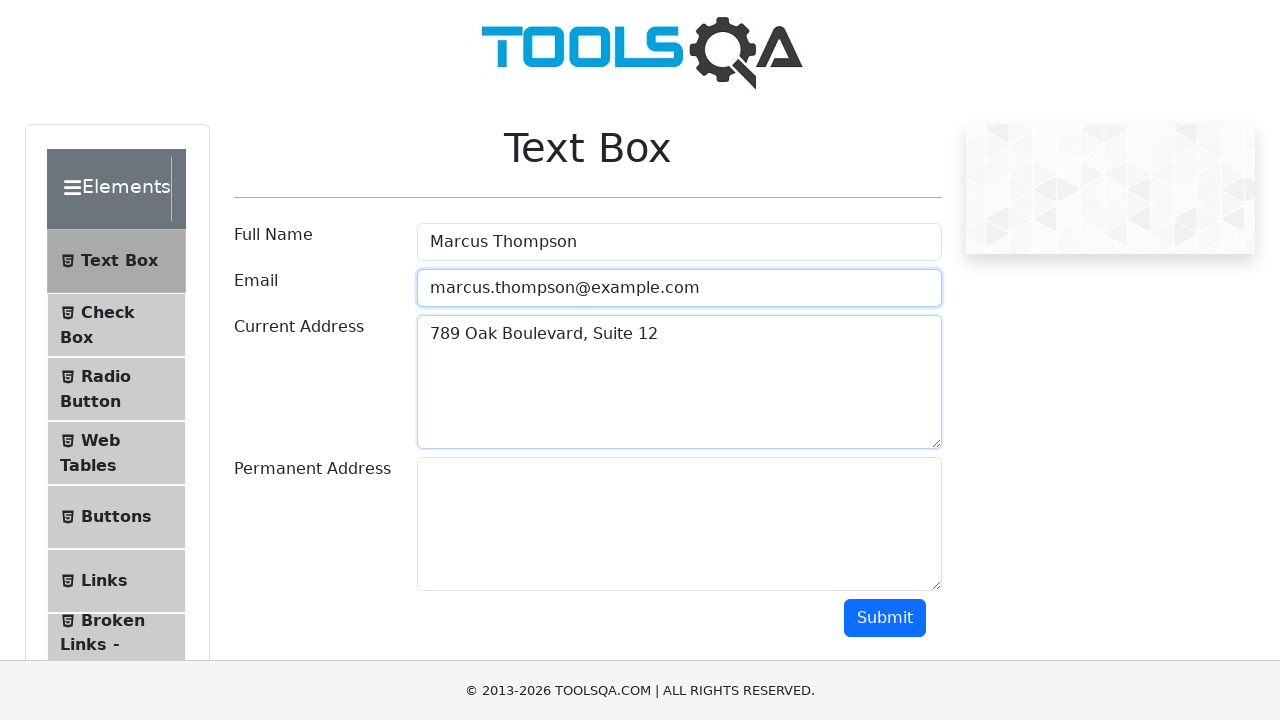

Filled permanent address field with '456 Maple Avenue, Apt 3B' on #permanentAddress
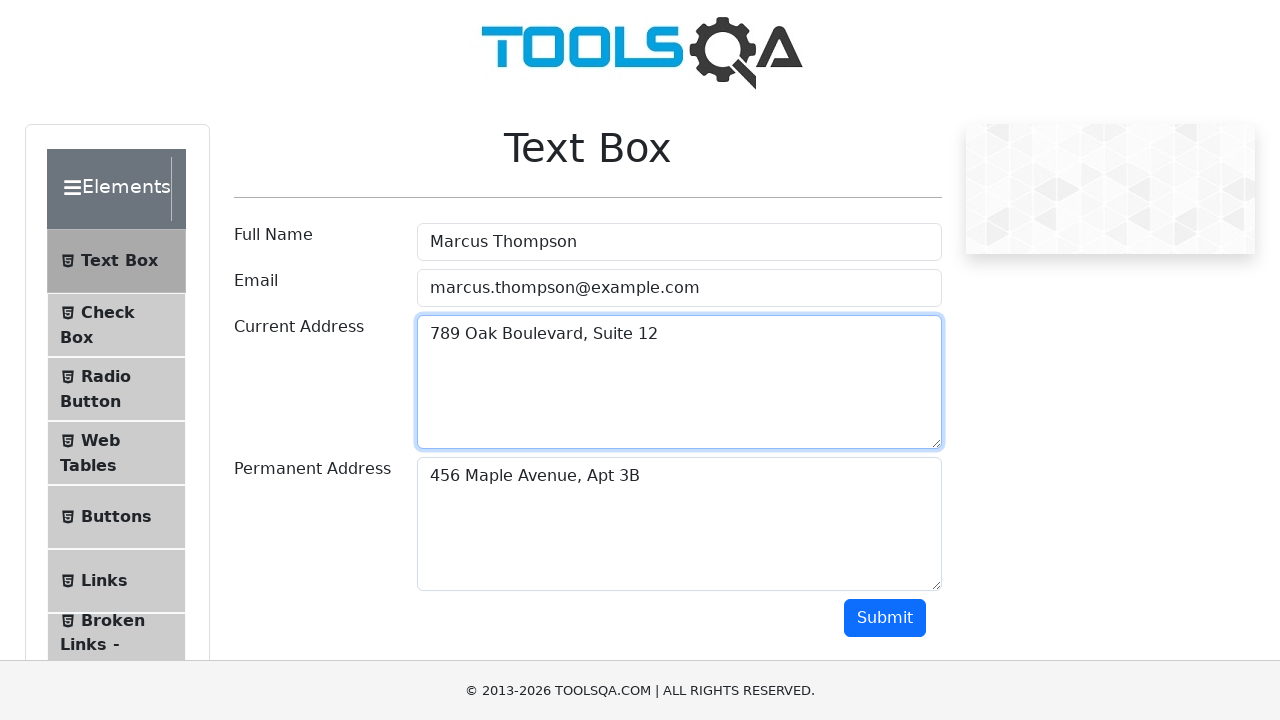

Clicked submit button to submit the form at (885, 618) on #submit
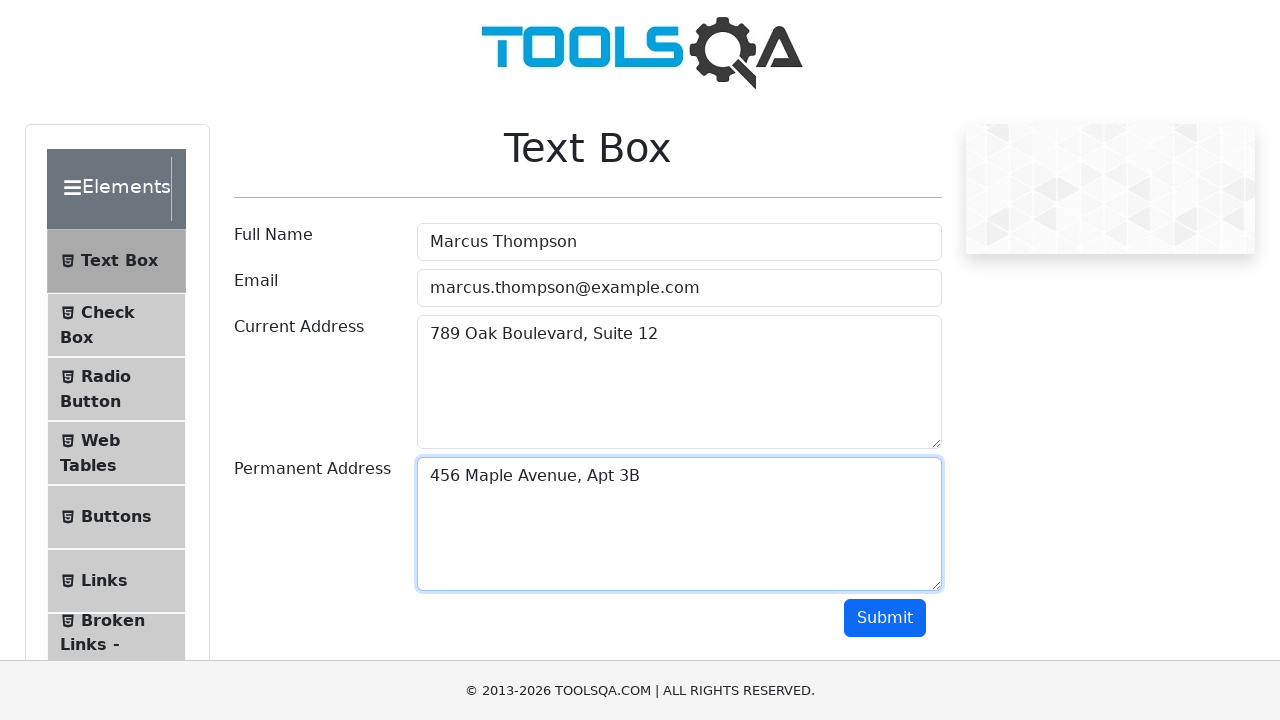

Form output displayed successfully
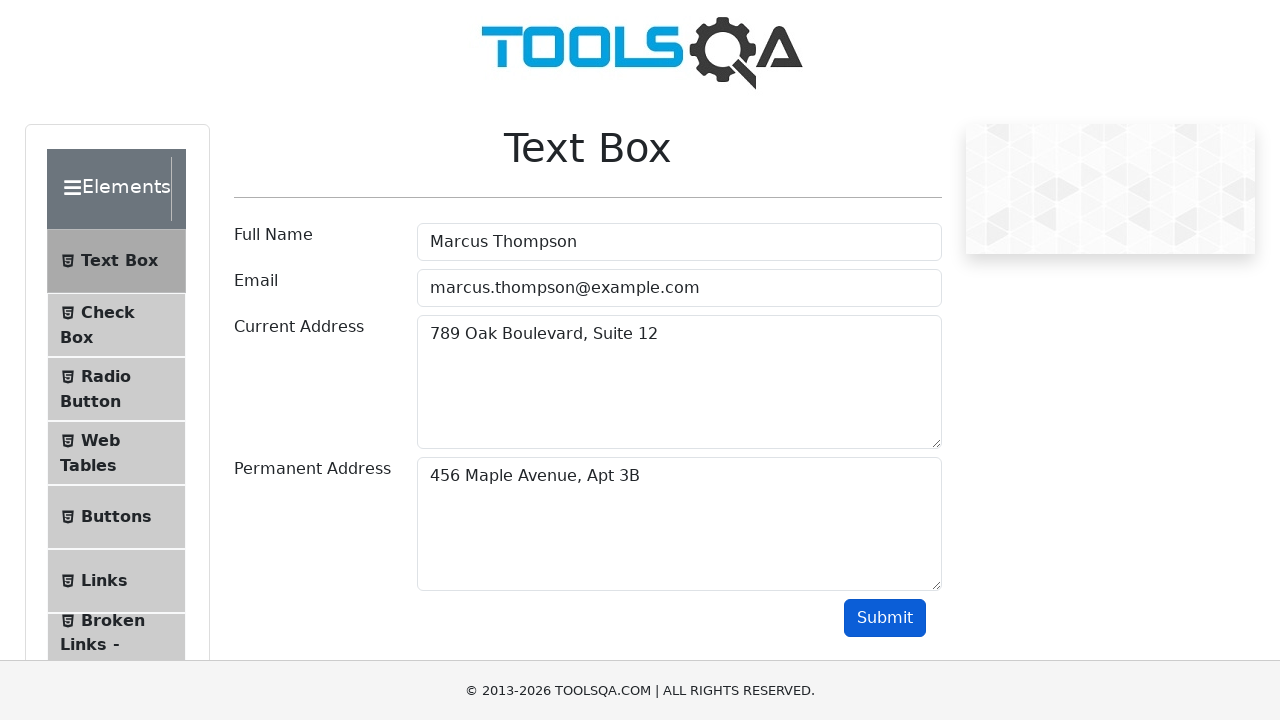

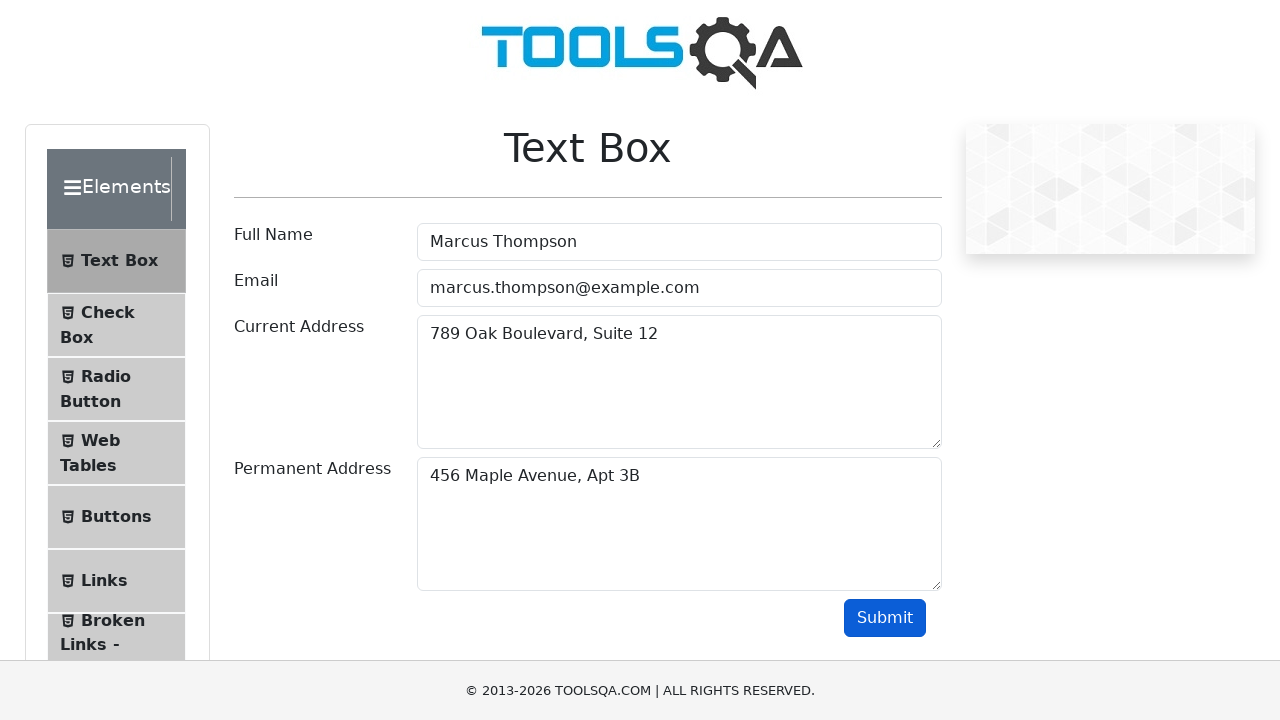